Tests dropdown select functionality by choosing different options and verifying the selected value is displayed correctly

Starting URL: https://acctabootcamp.github.io/site/examples/actions

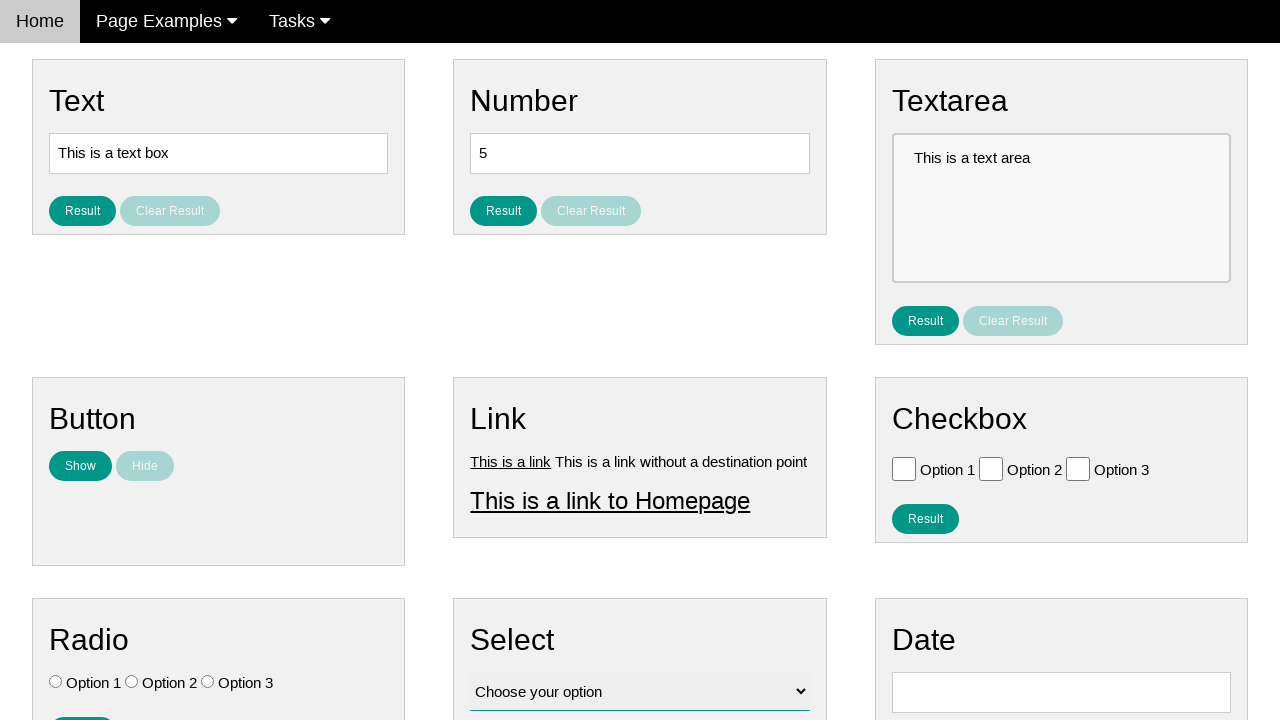

Navigated to the actions examples page
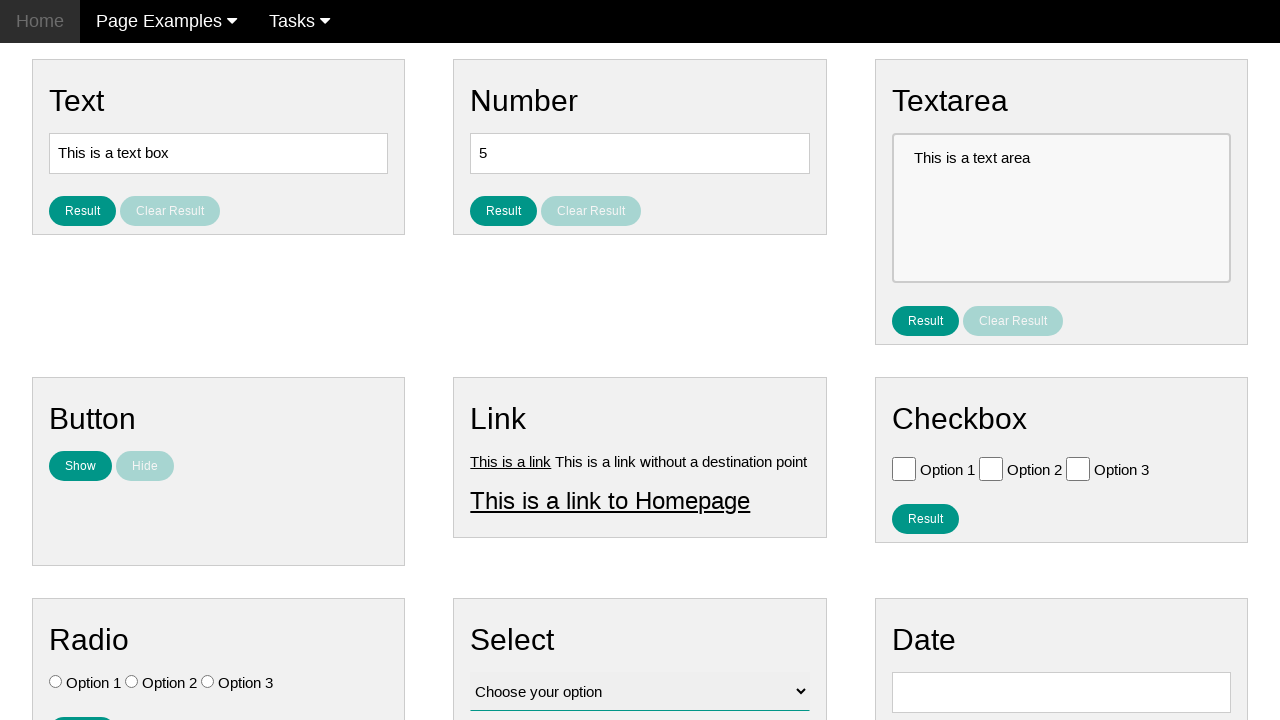

Selected 'Option 3' from the dropdown on #vfb-12
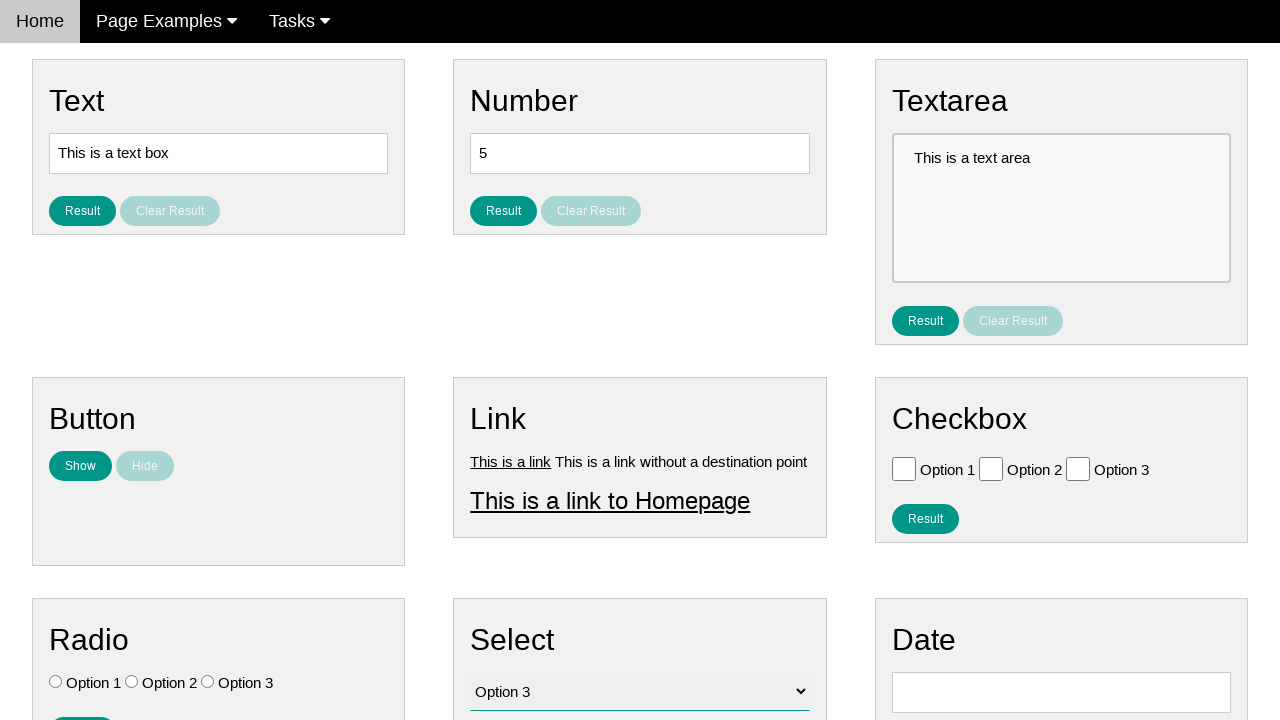

Selected 'Option 2' from the dropdown on #vfb-12
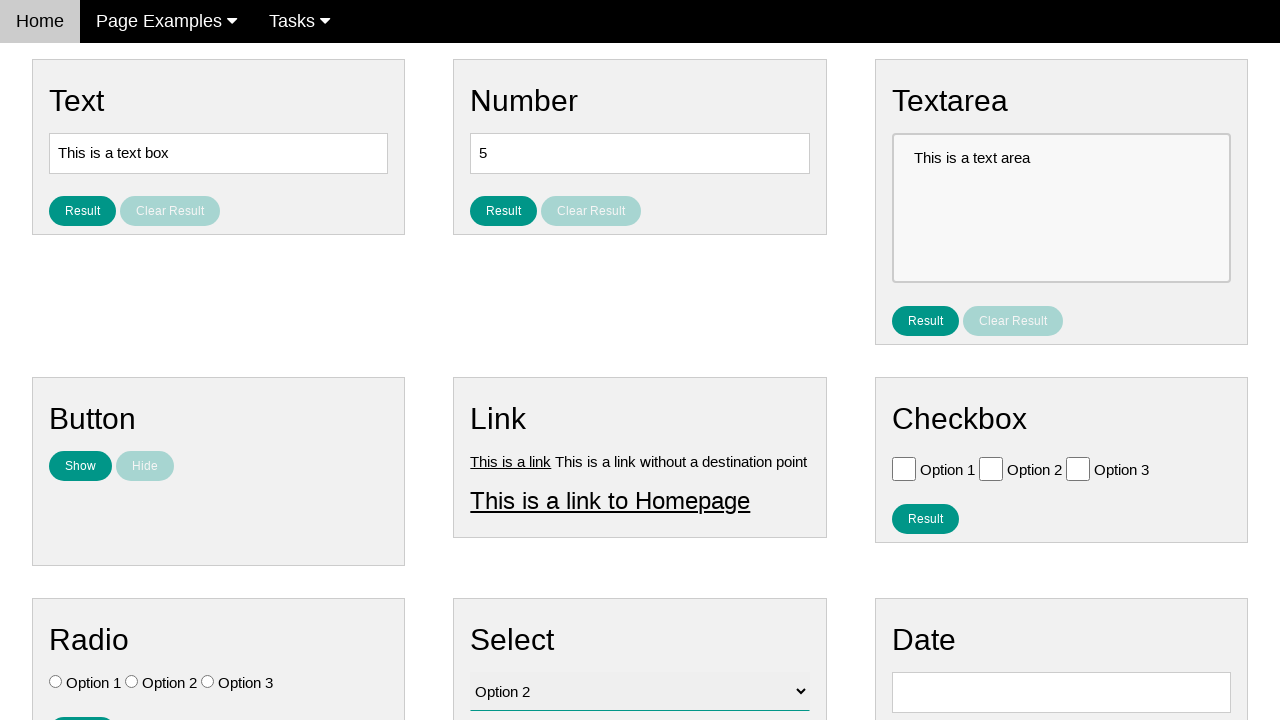

Clicked the result button to display selected value at (504, 424) on #result_button_select
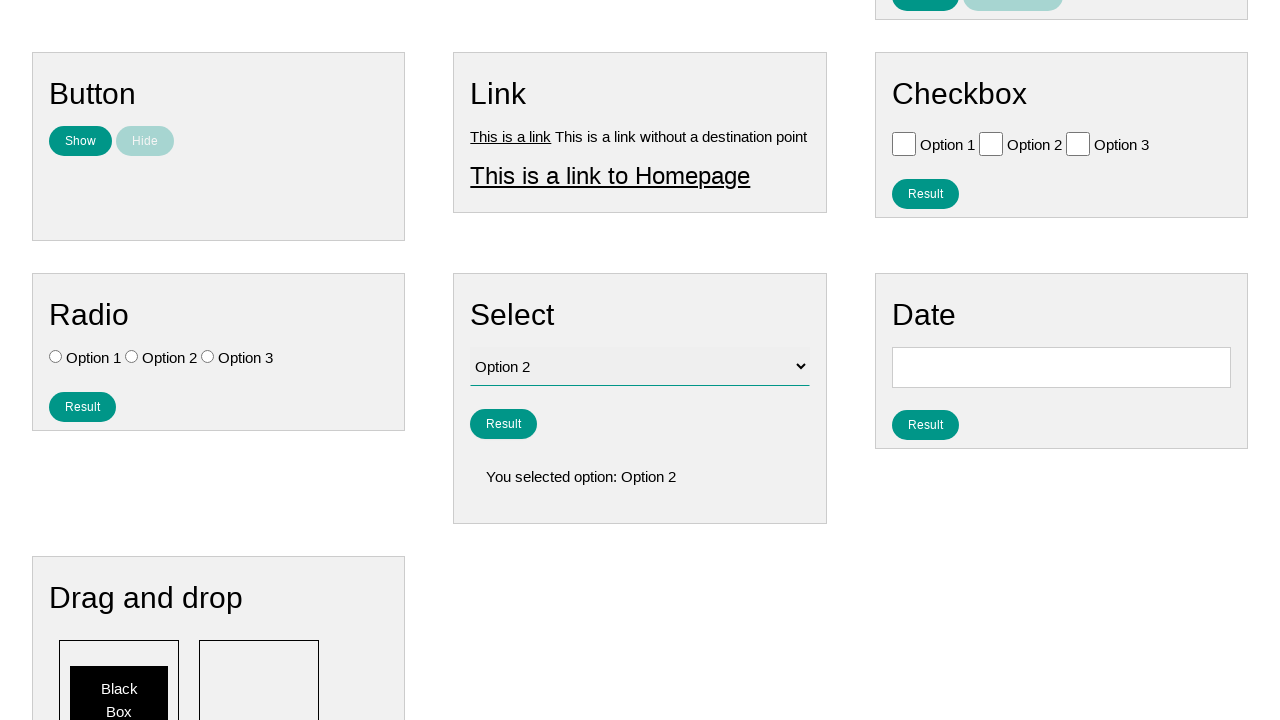

Result element loaded, verifying selected value 'Option 2' is displayed
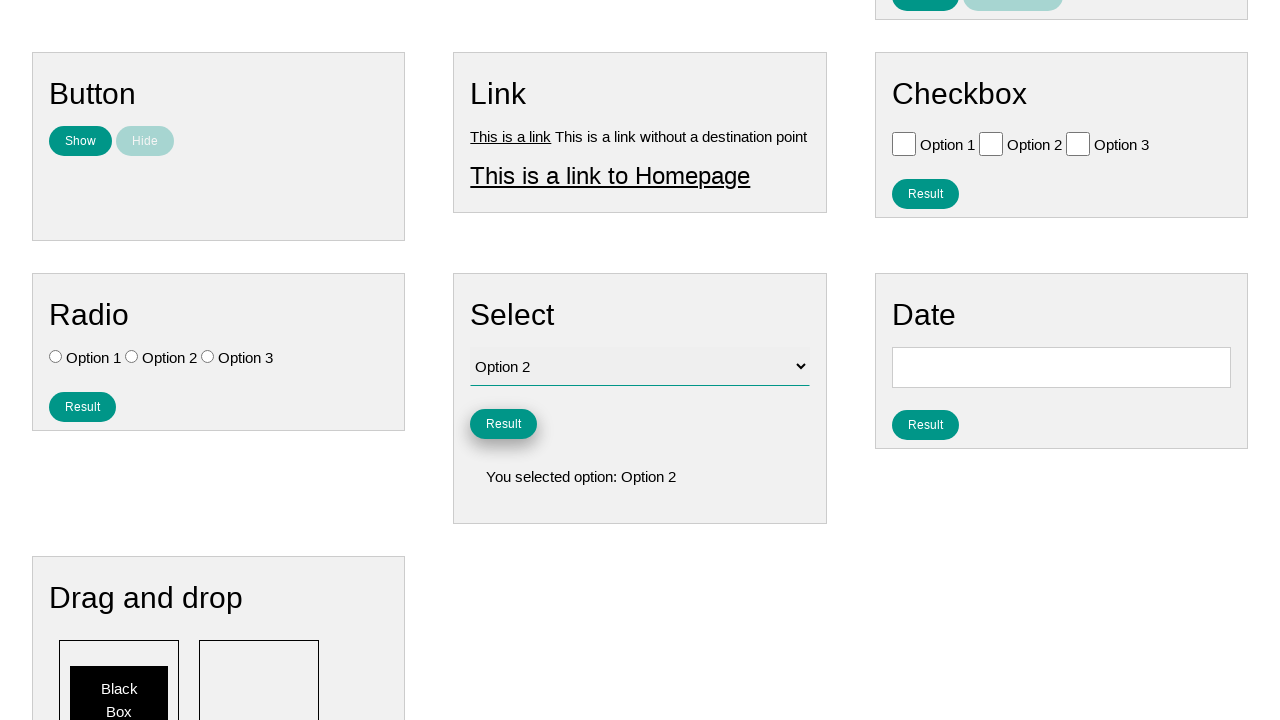

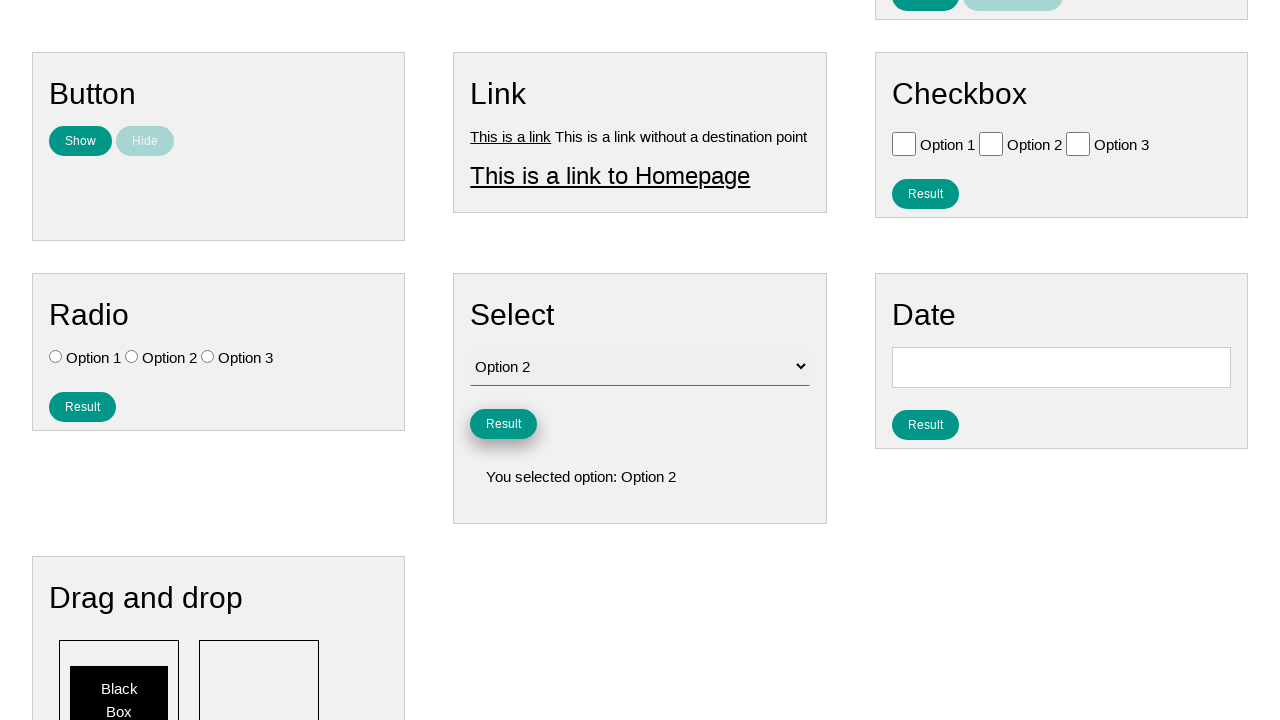